Tests table interactions by reading table data, clicking column headers to sort, and extracting cell values from a sortable table

Starting URL: https://v1.training-support.net/selenium/tables

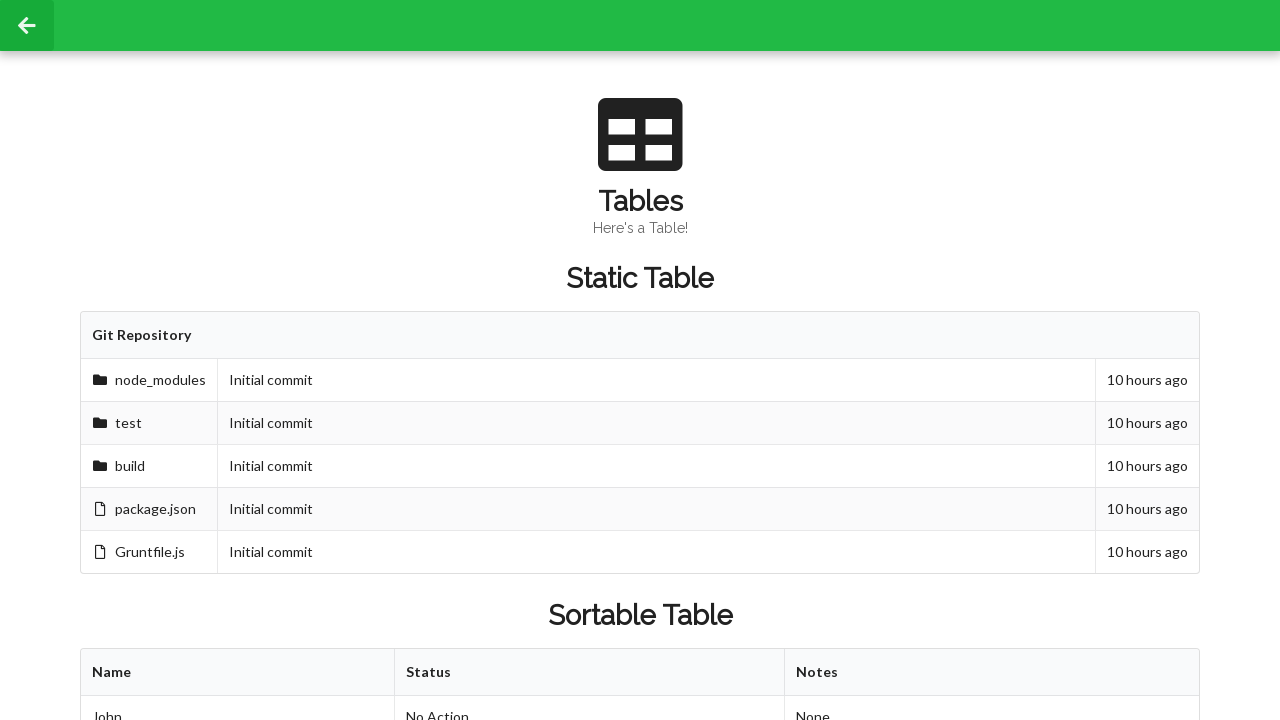

Retrieved all table rows from sortable table
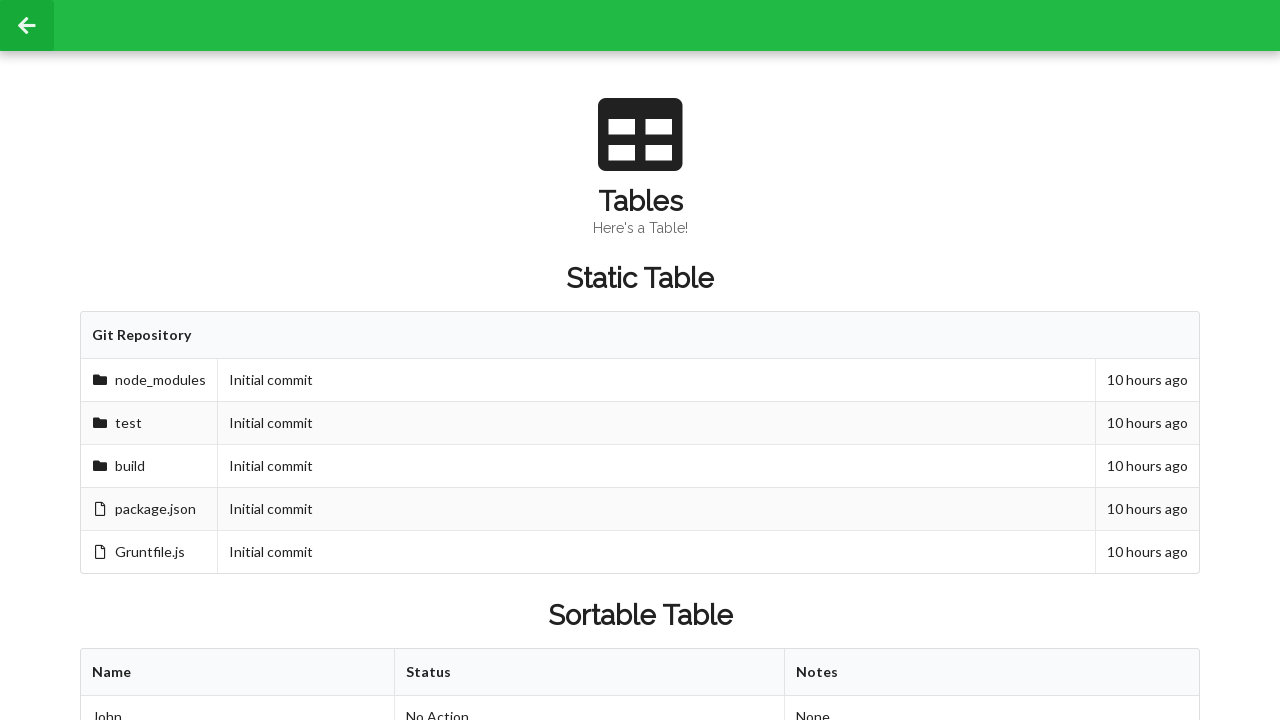

Retrieved all columns from first table row
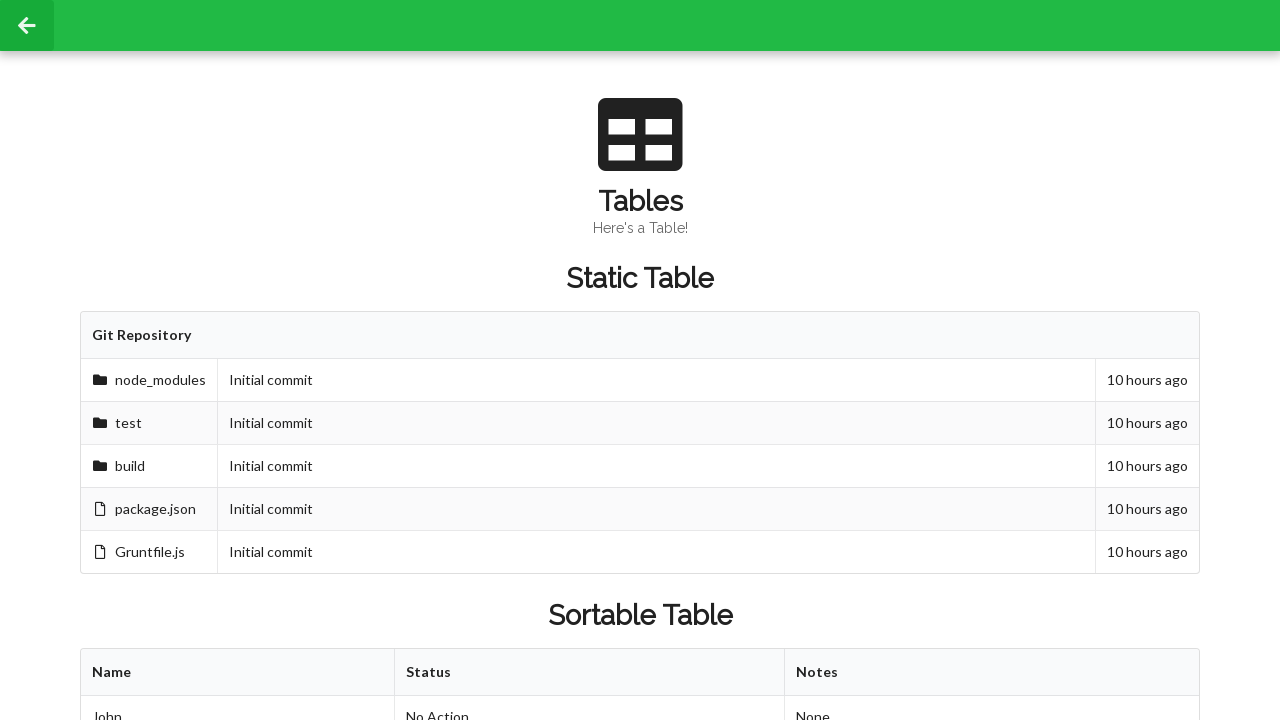

Extracted cell value from 2nd row, 2nd column before sorting
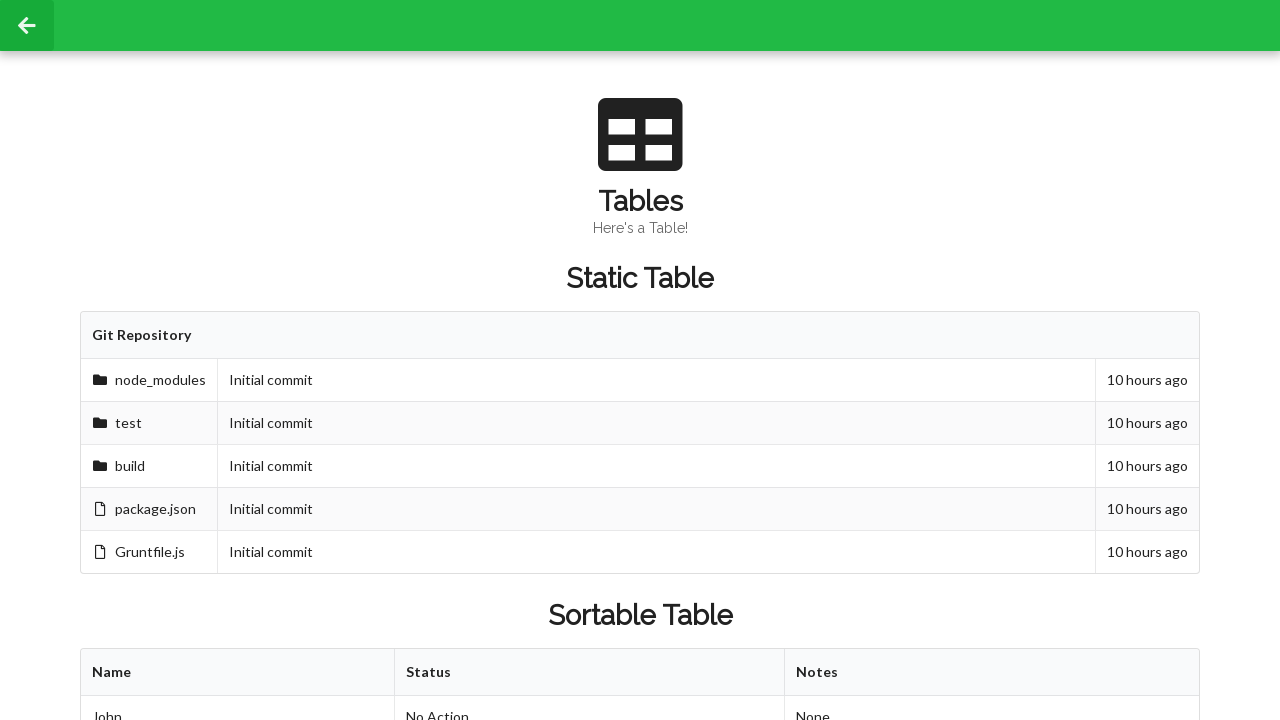

Clicked first column header to sort table by name at (238, 673) on xpath=//table[@id='sortableTable']/thead/tr/th[1]
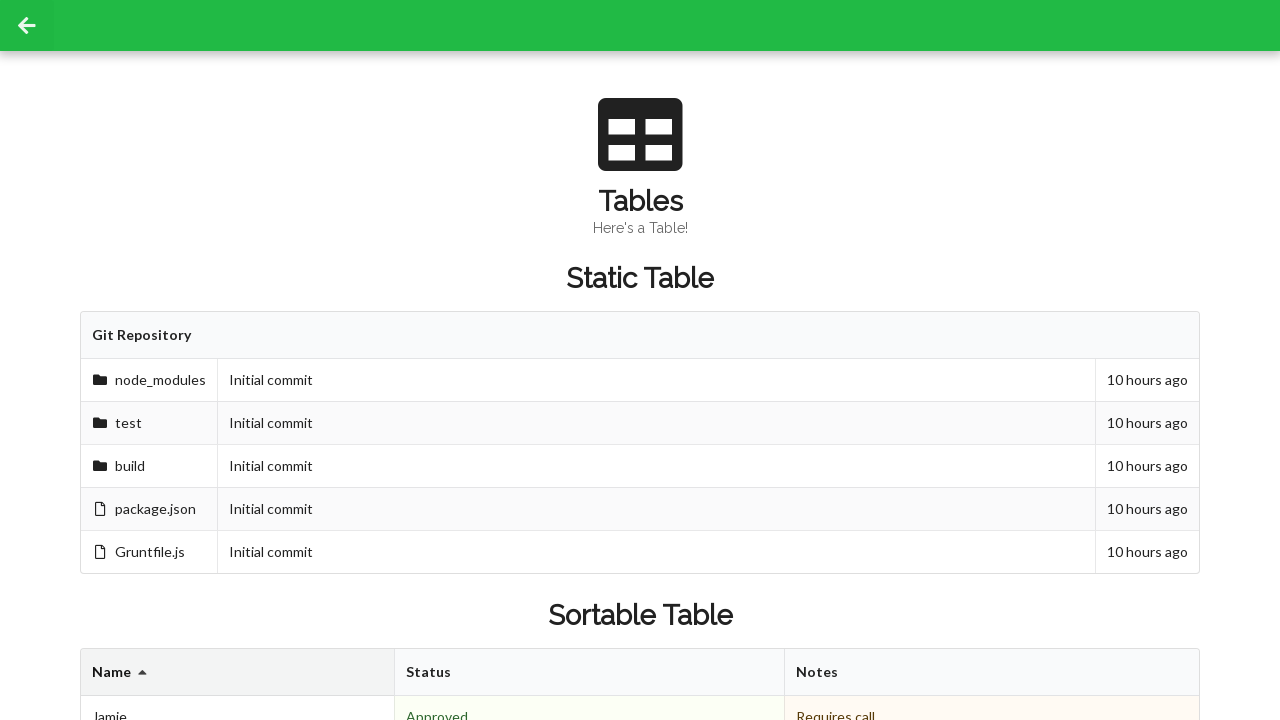

Extracted cell value from 2nd row, 2nd column after sorting
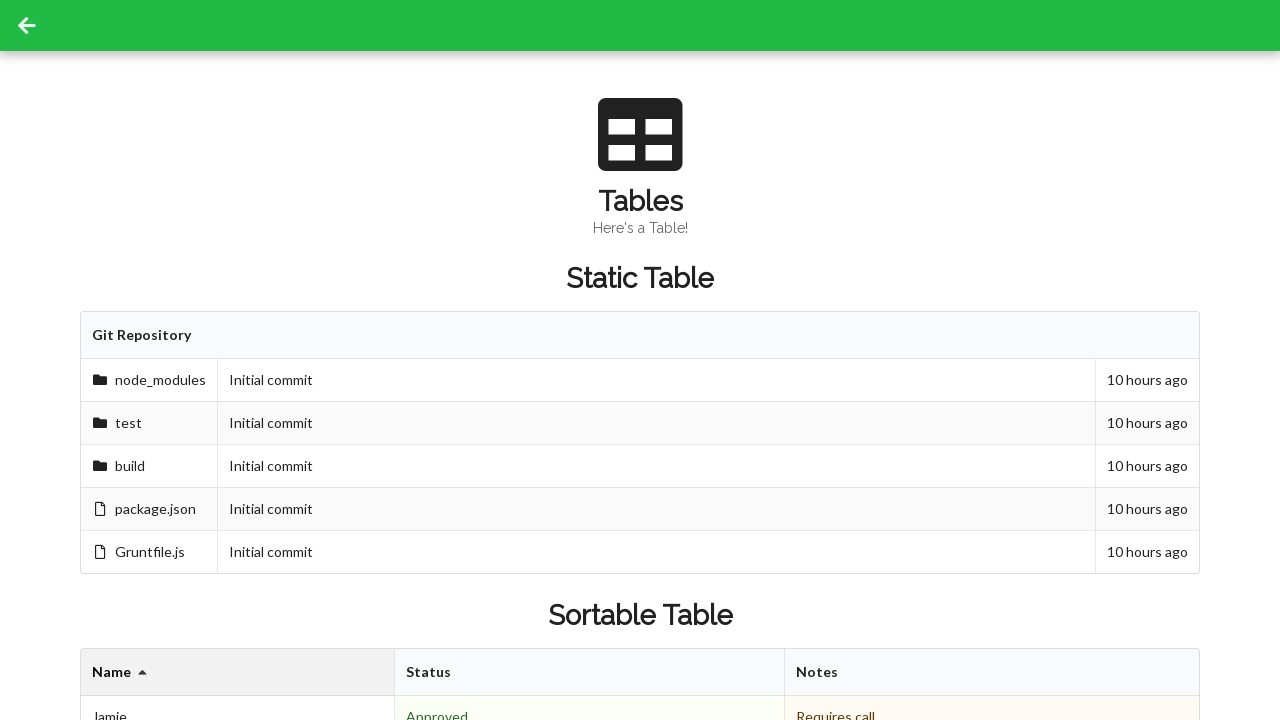

Retrieved all footer rows from sortable table
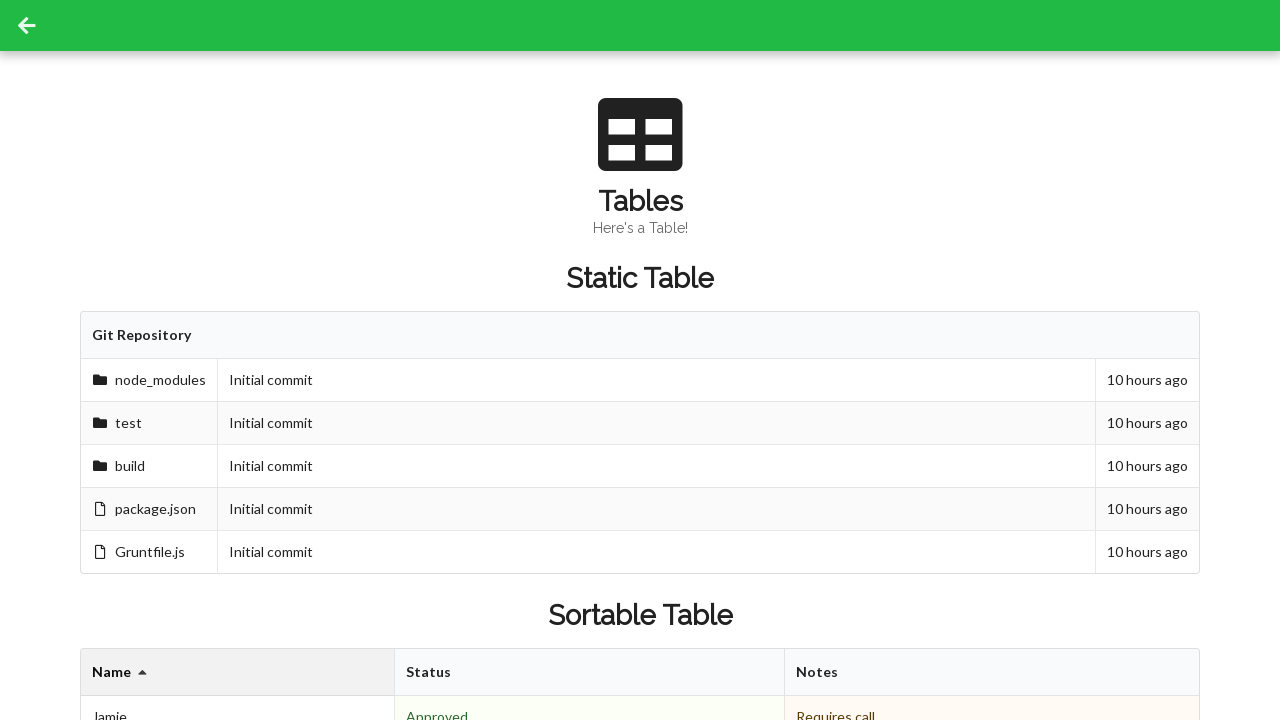

Extracted and printed footer row content
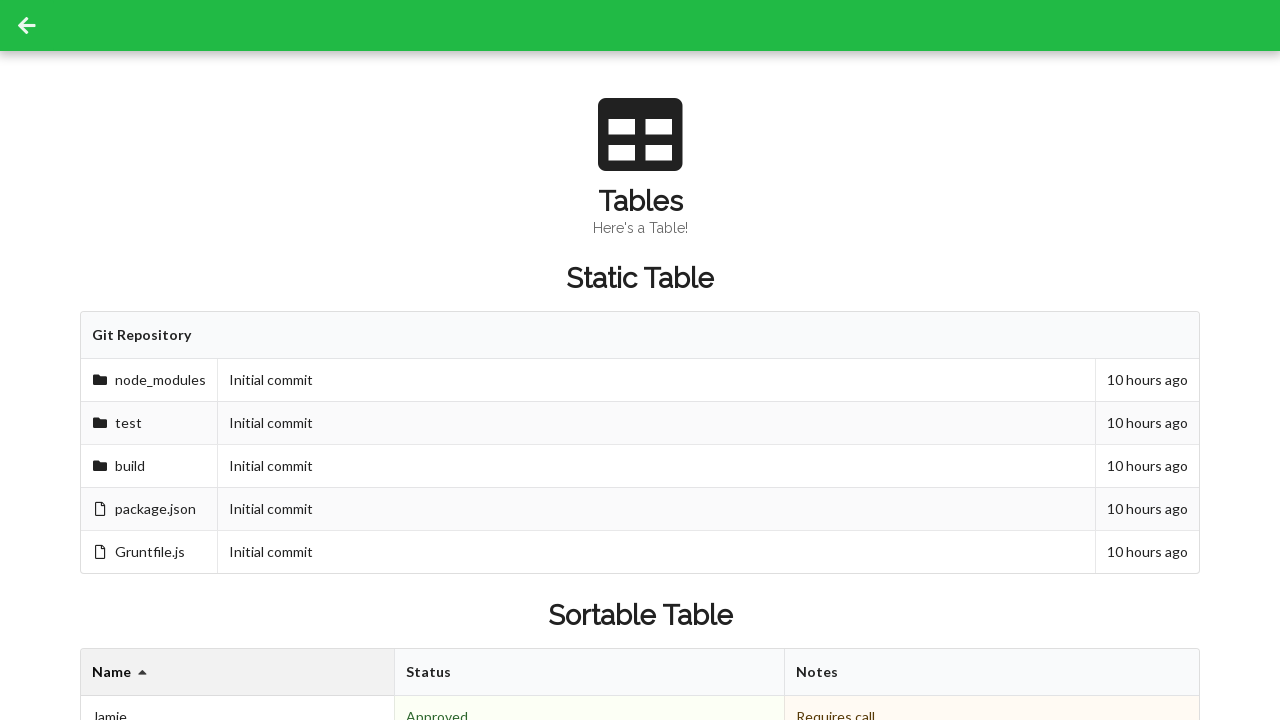

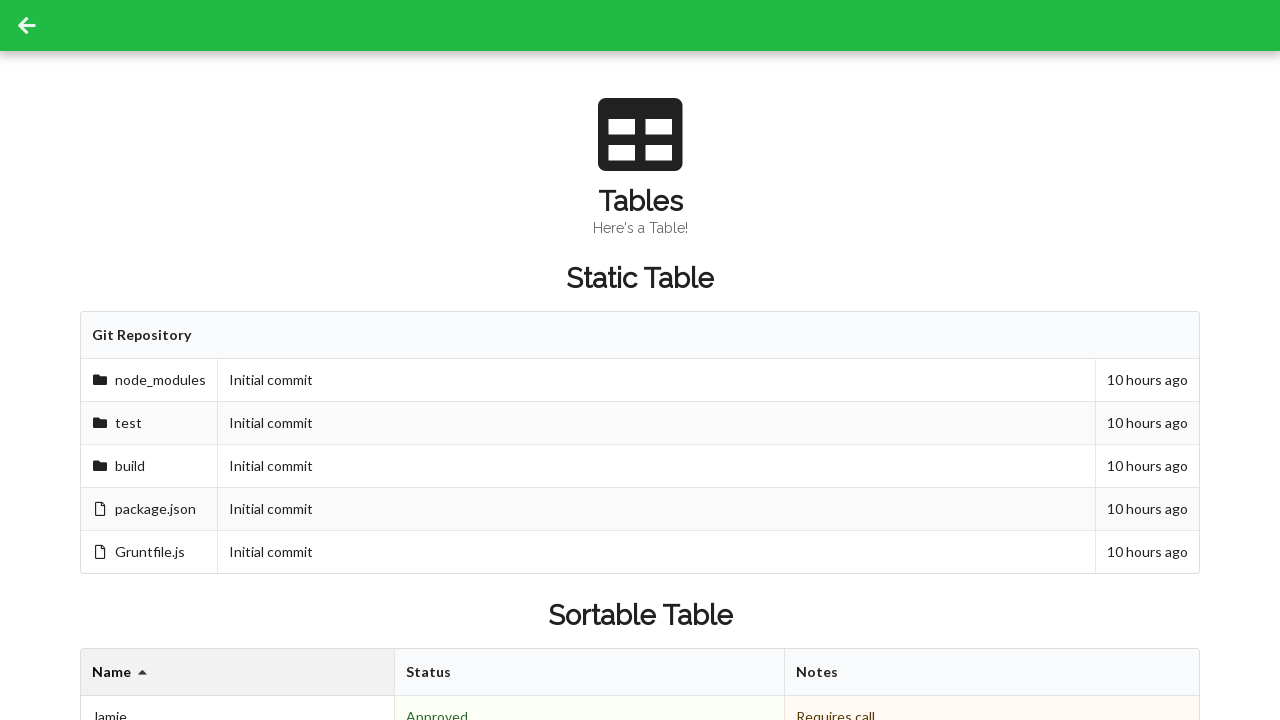